Navigates to indieblog.page and clicks the stumble button to open a random indie blog, then captures the URL and title of the new page that opens.

Starting URL: https://indieblog.page/

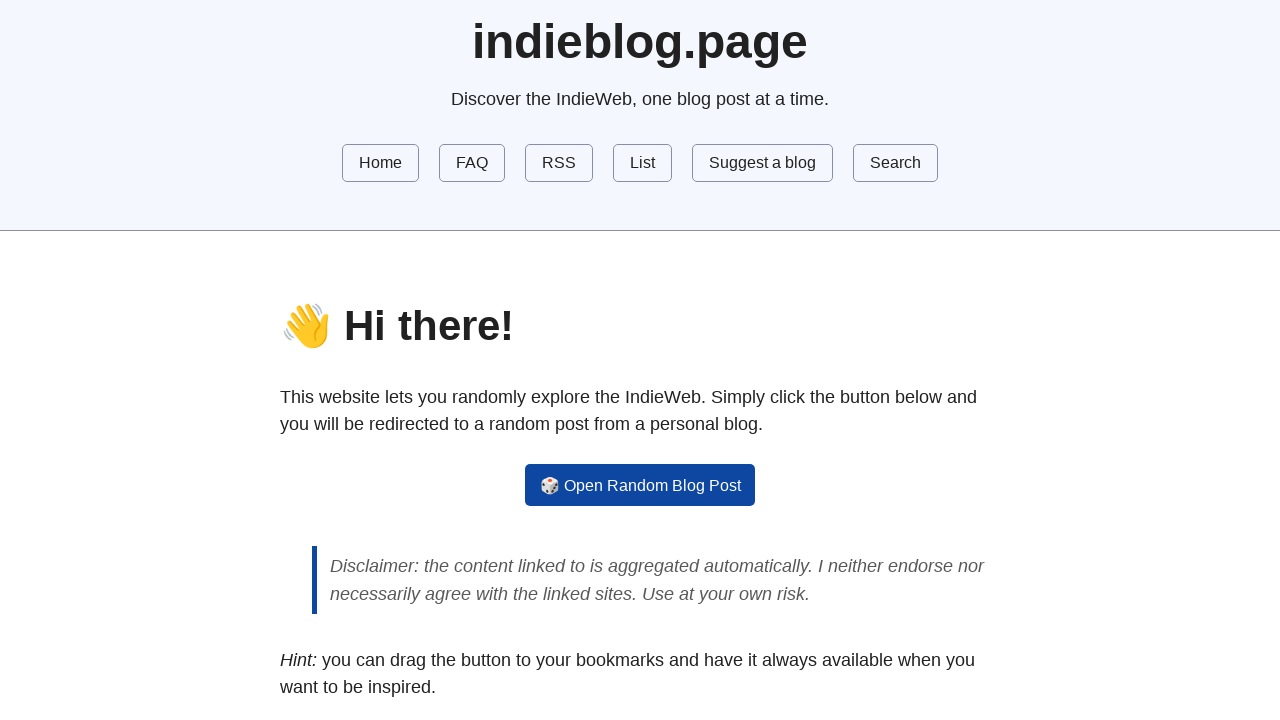

Clicked stumble button to open random indie blog at (640, 485) on a#stumble
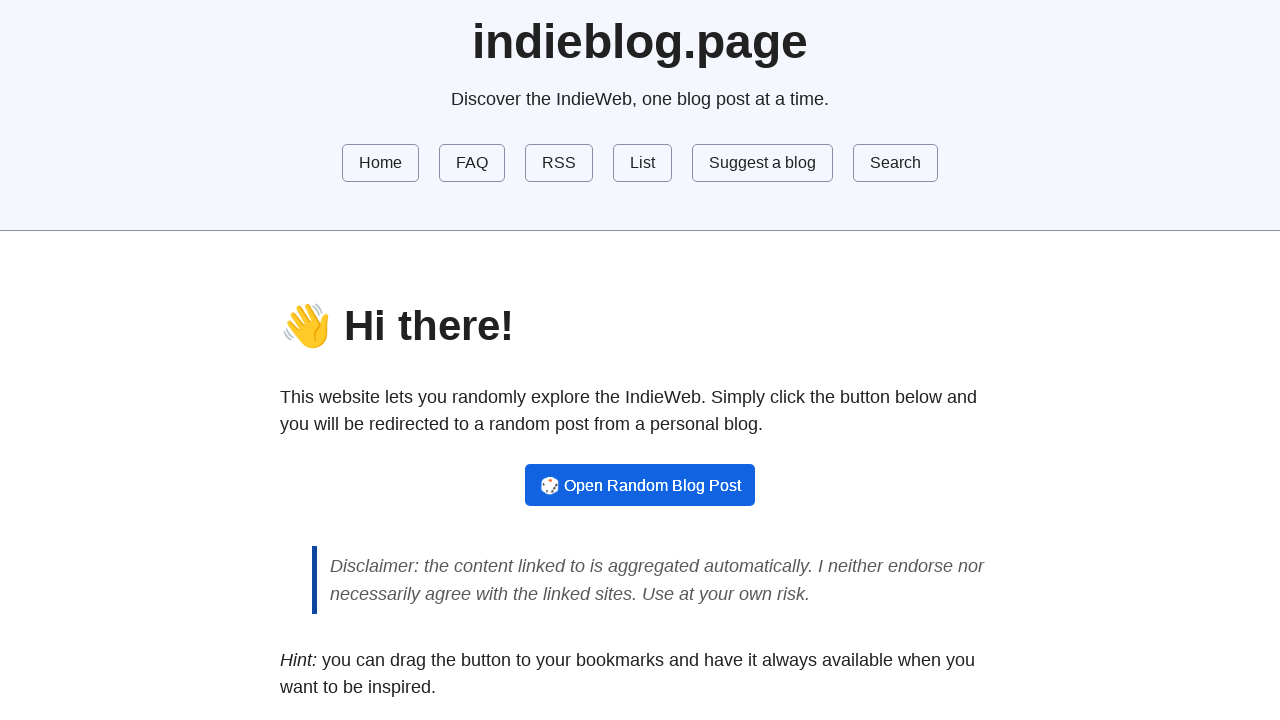

New page opened in response to stumble button click
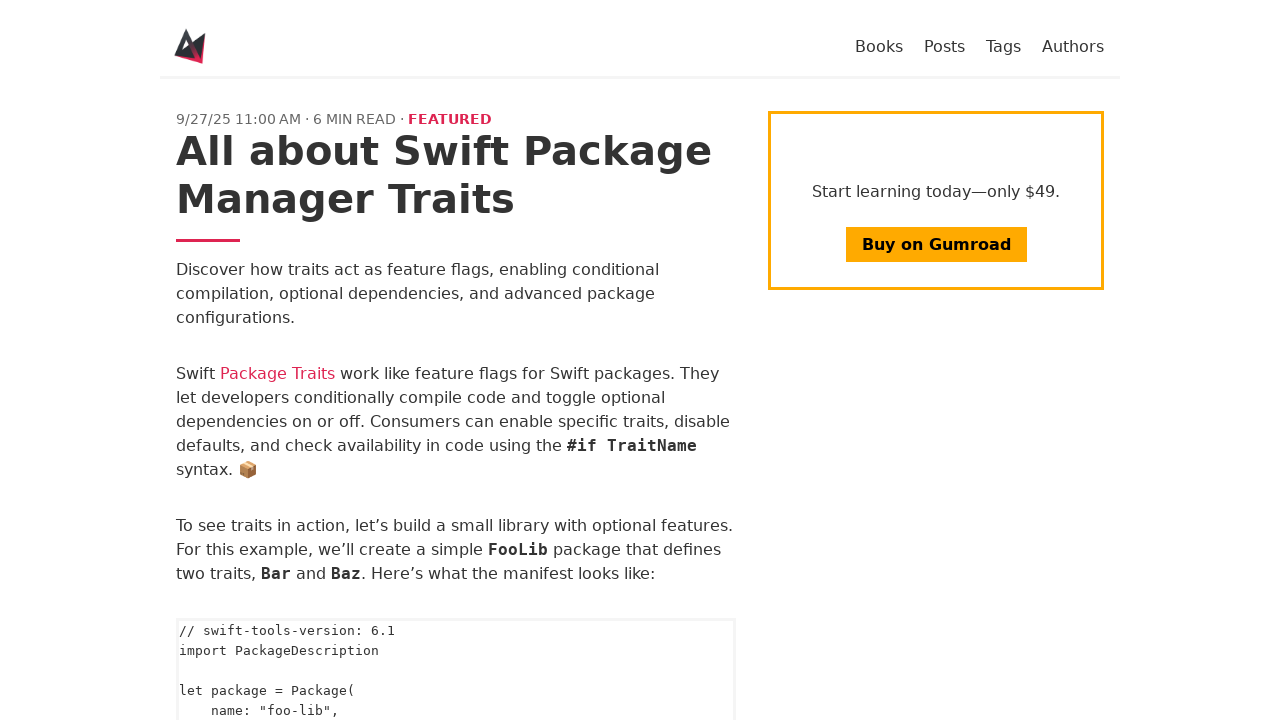

New page finished loading (networkidle)
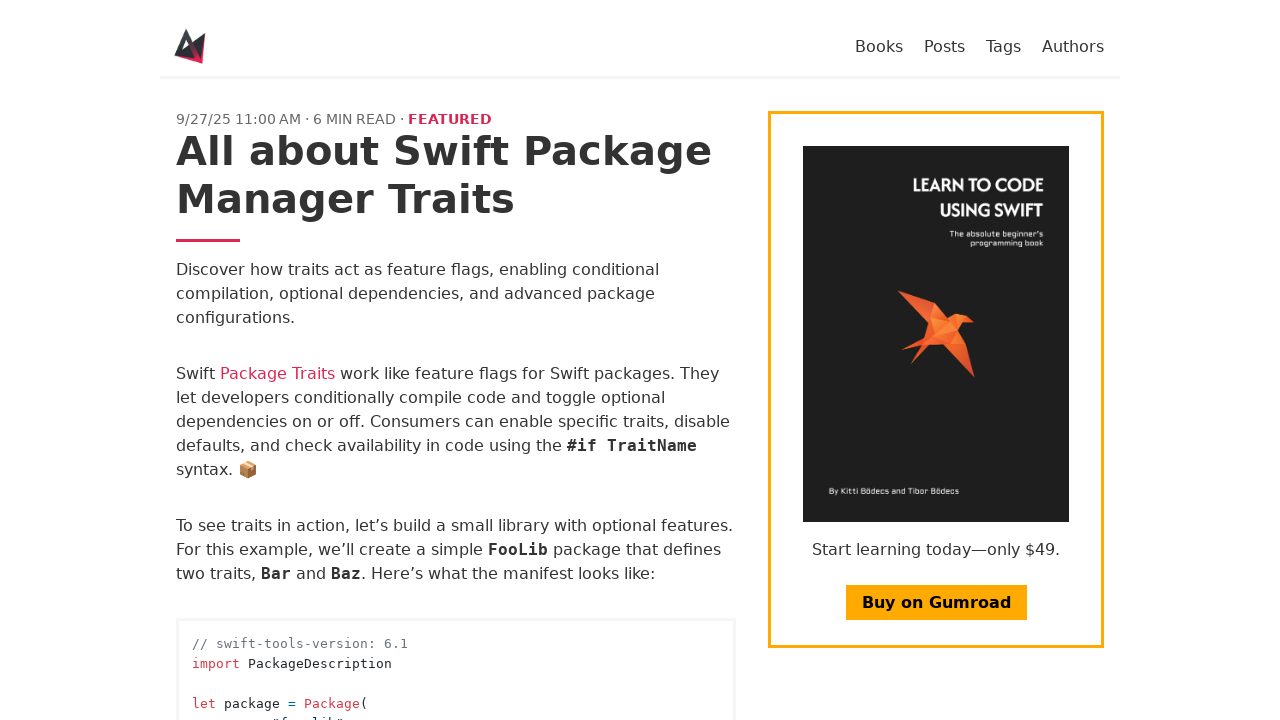

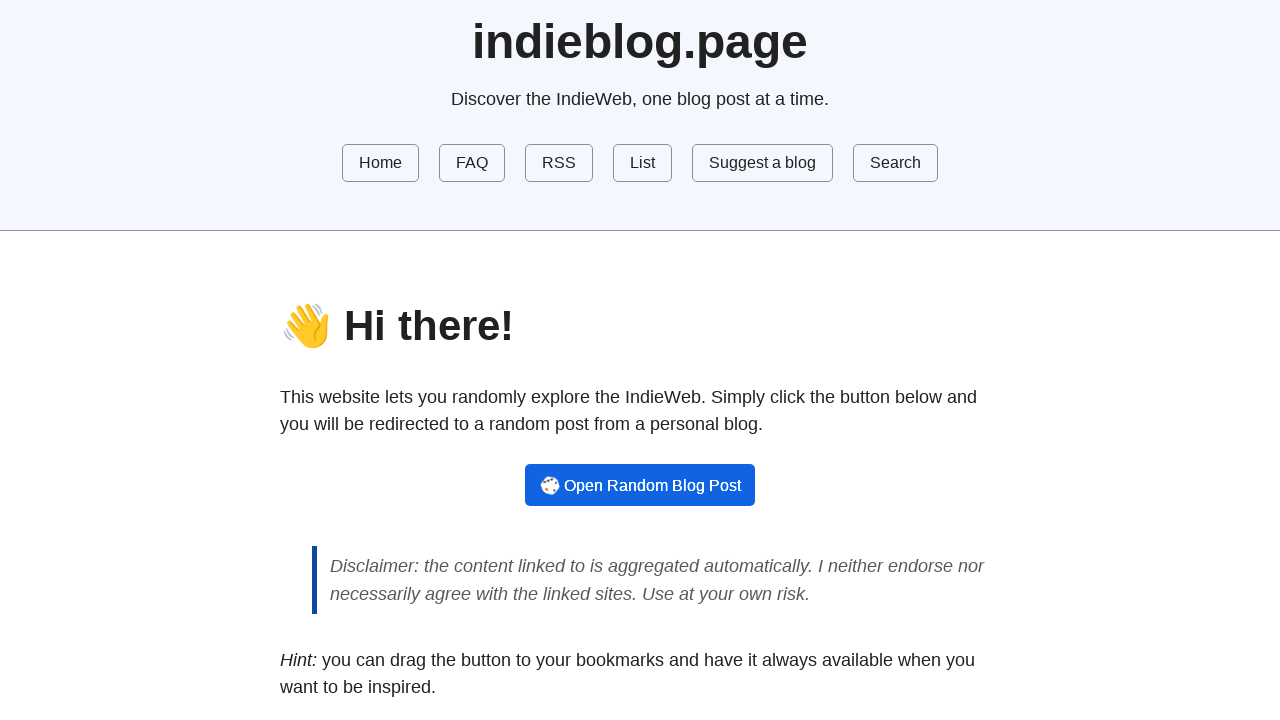